Tests getting the currently selected option and verifies selection changes when a new option is selected

Starting URL: https://the-internet.herokuapp.com/dropdown

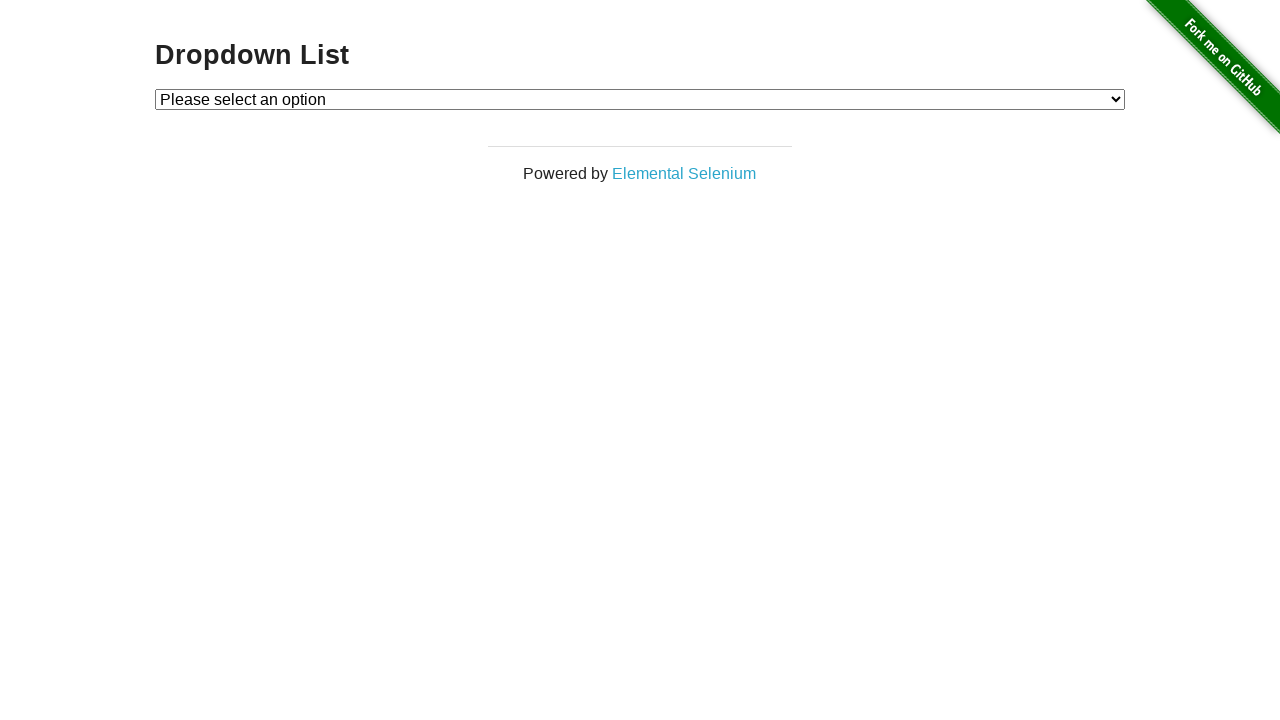

Navigated to dropdown test page
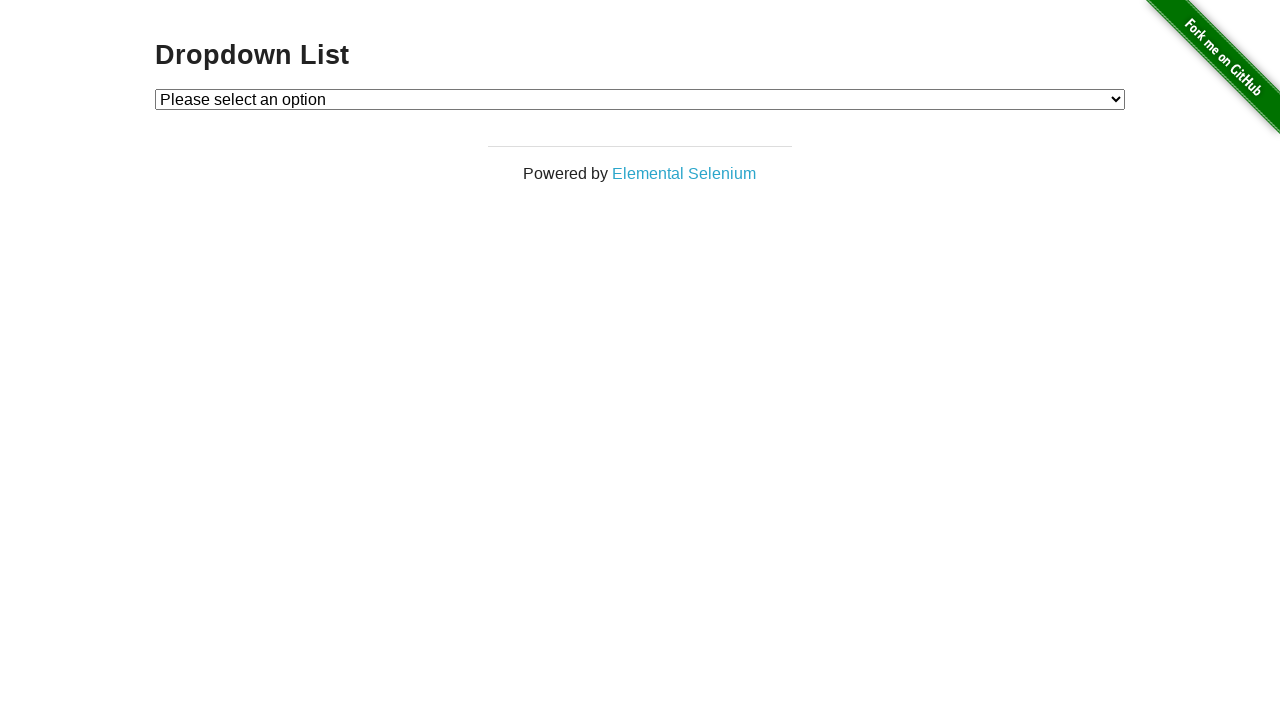

Located dropdown element
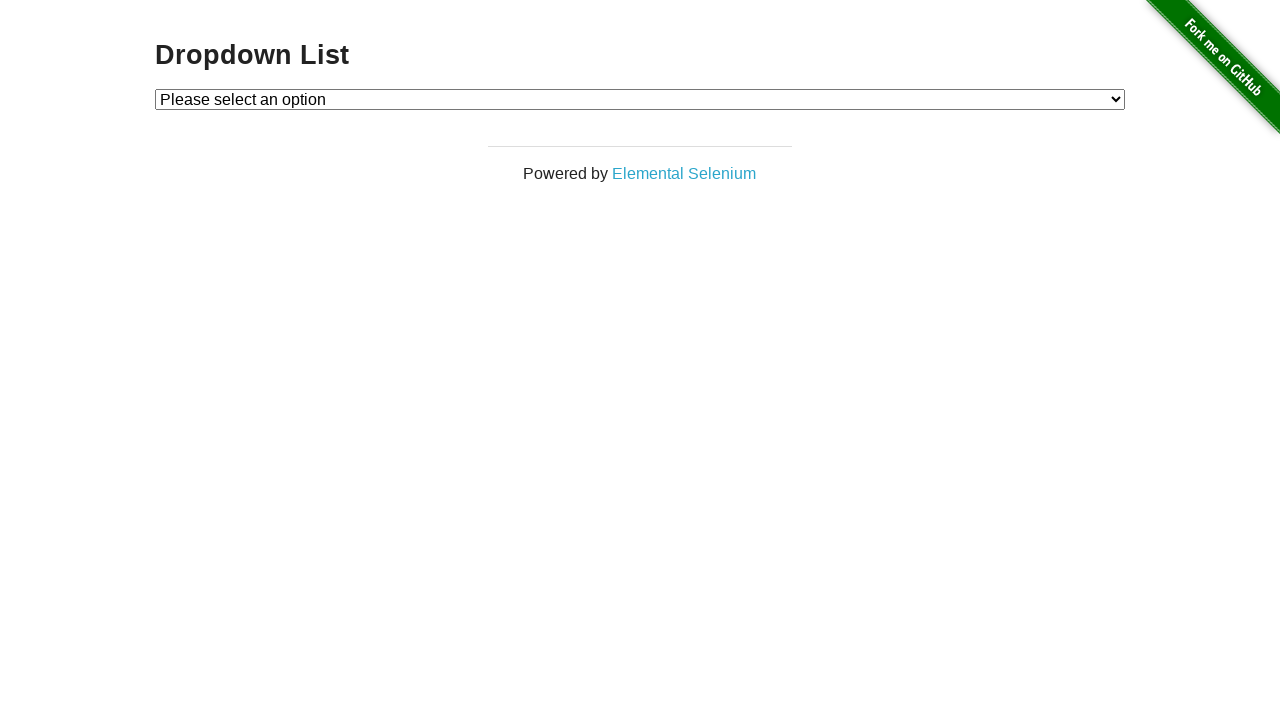

Retrieved initial selected option value: 
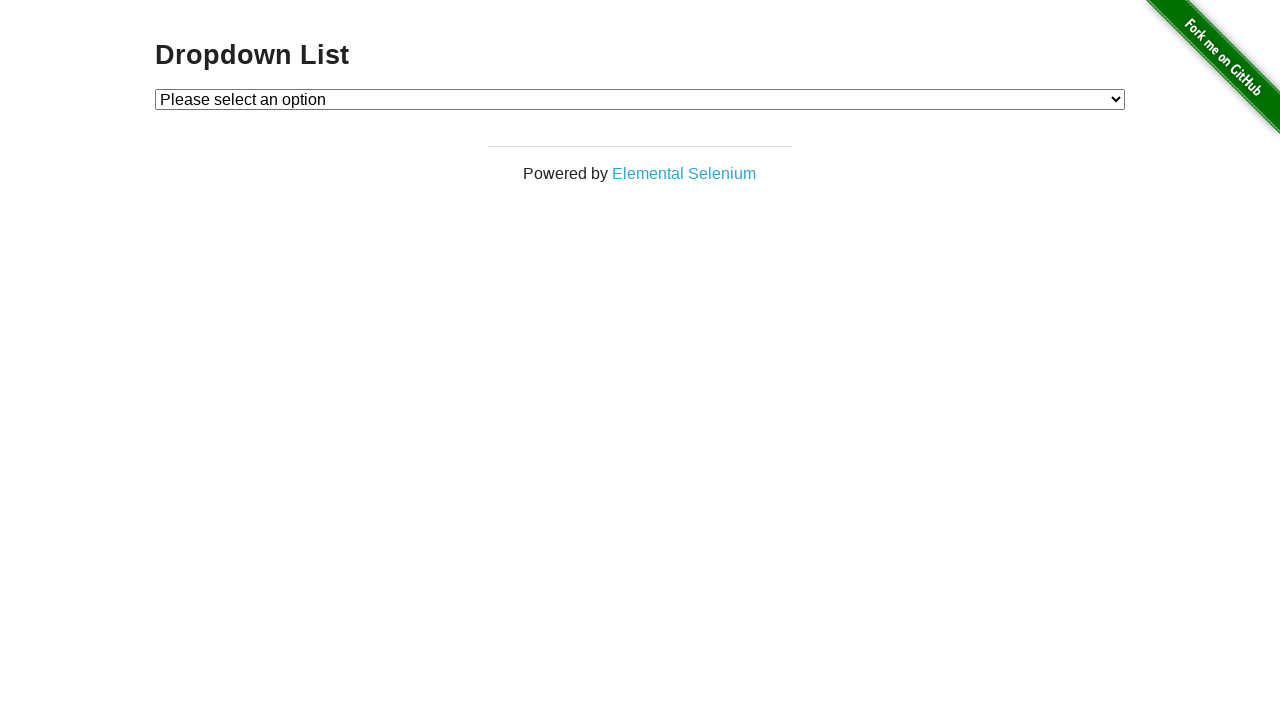

Selected Option 2 from dropdown on #dropdown
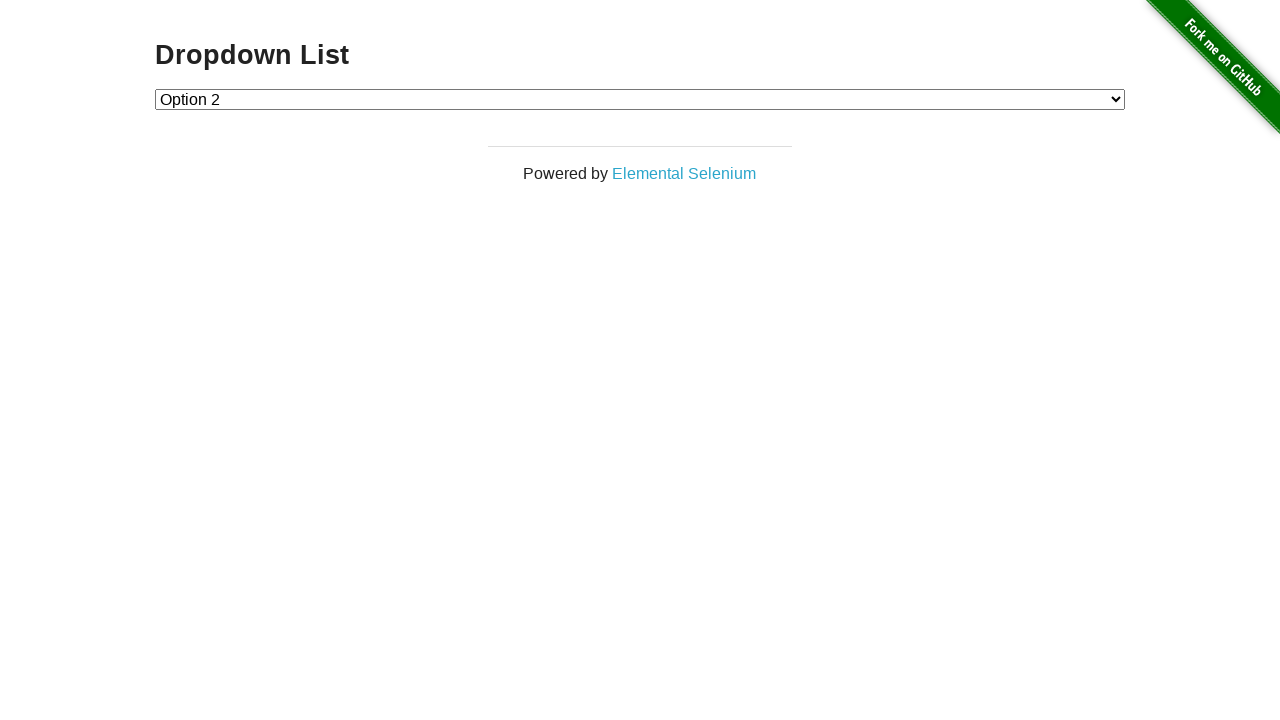

Retrieved current selected option value: 2
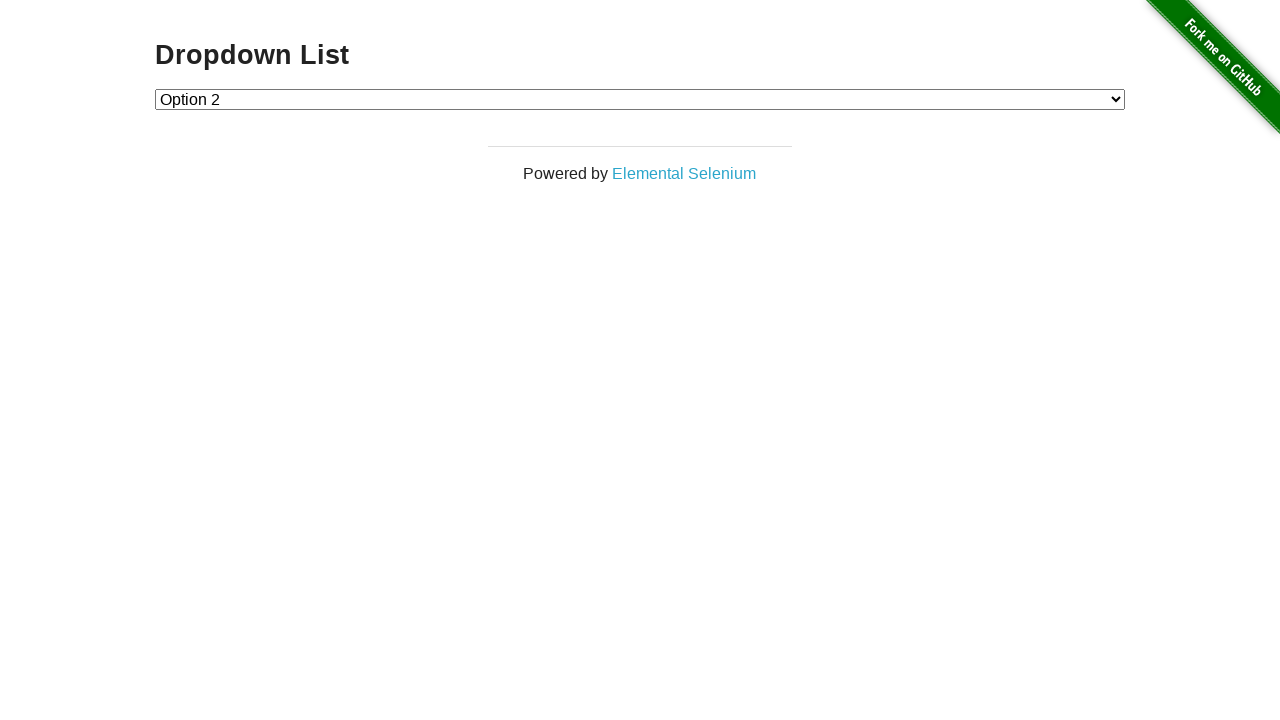

Verified that Option 2 is now selected (assertion passed)
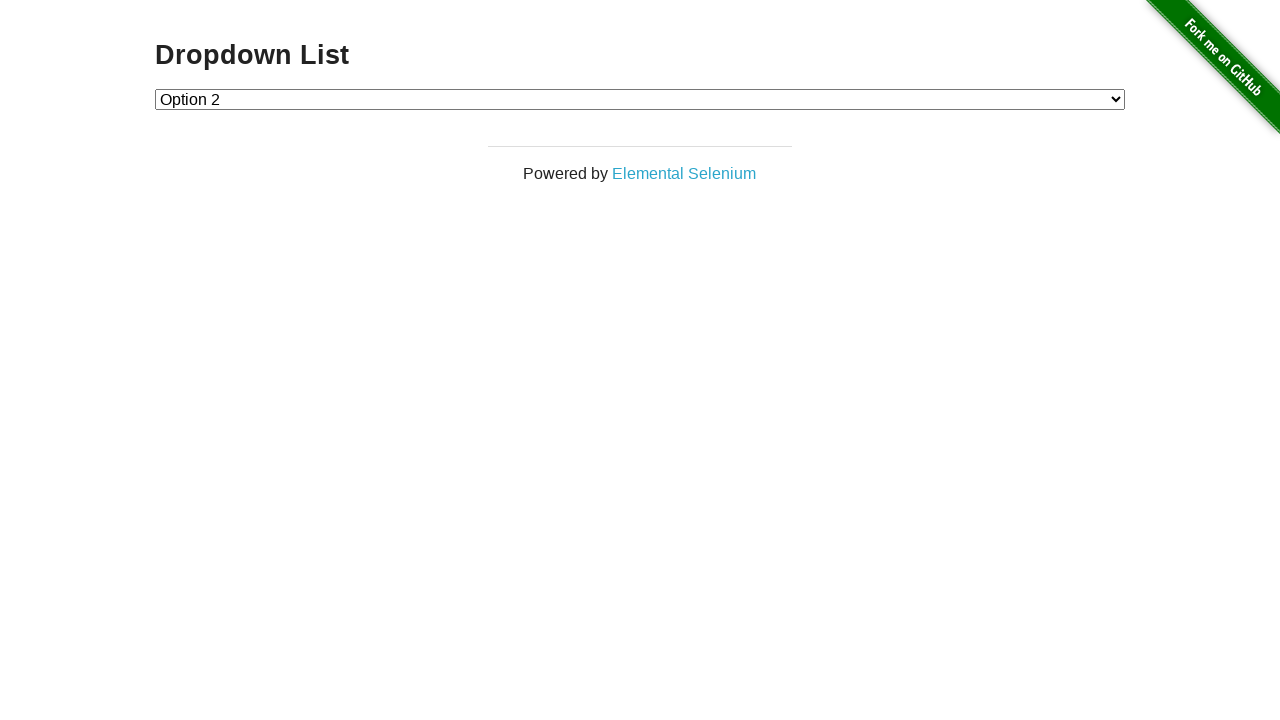

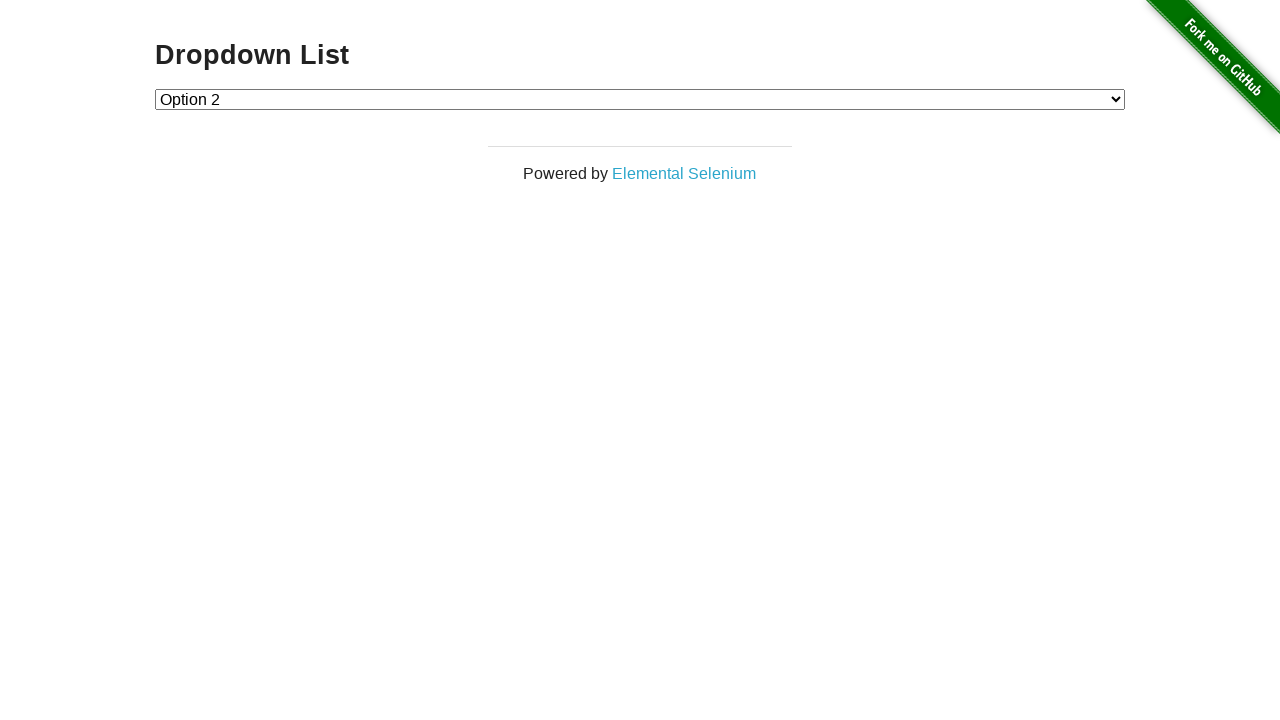